Selects Sloth radio button and verifies selection text

Starting URL: https://monsur26.github.io/mypage/

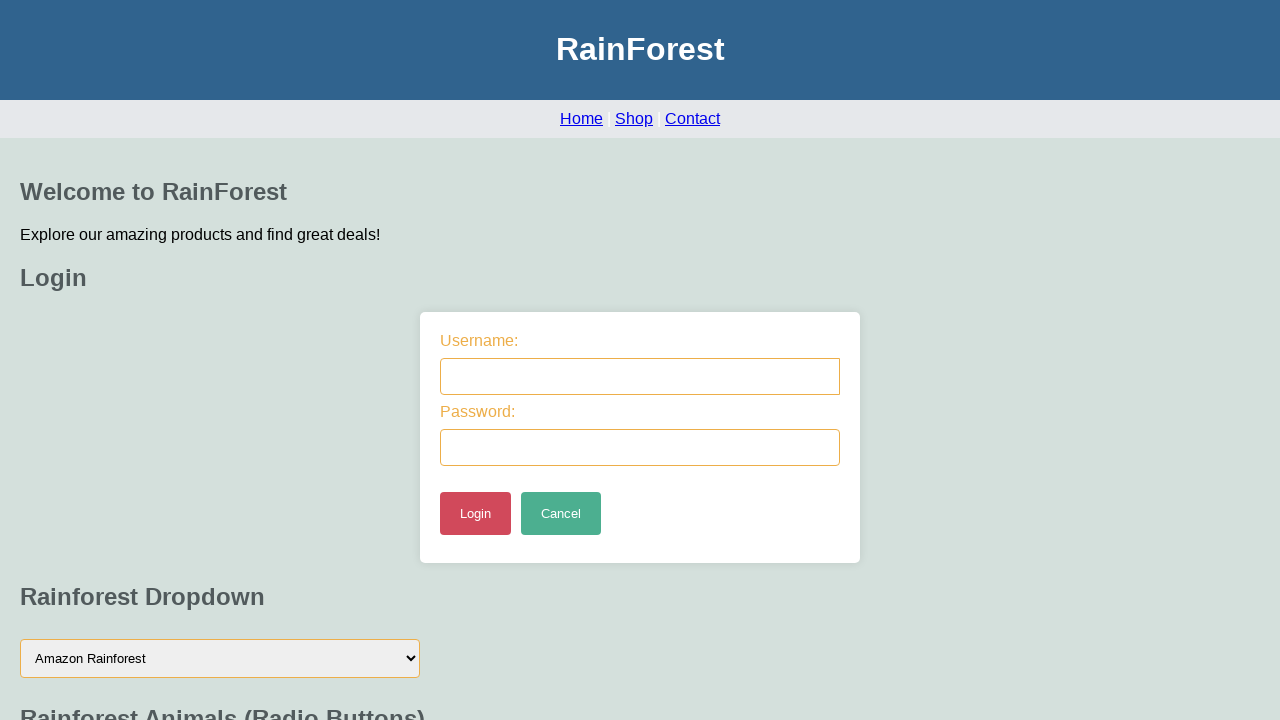

Clicked Sloth radio button at (124, 361) on input[type='radio'][value='Sloth']
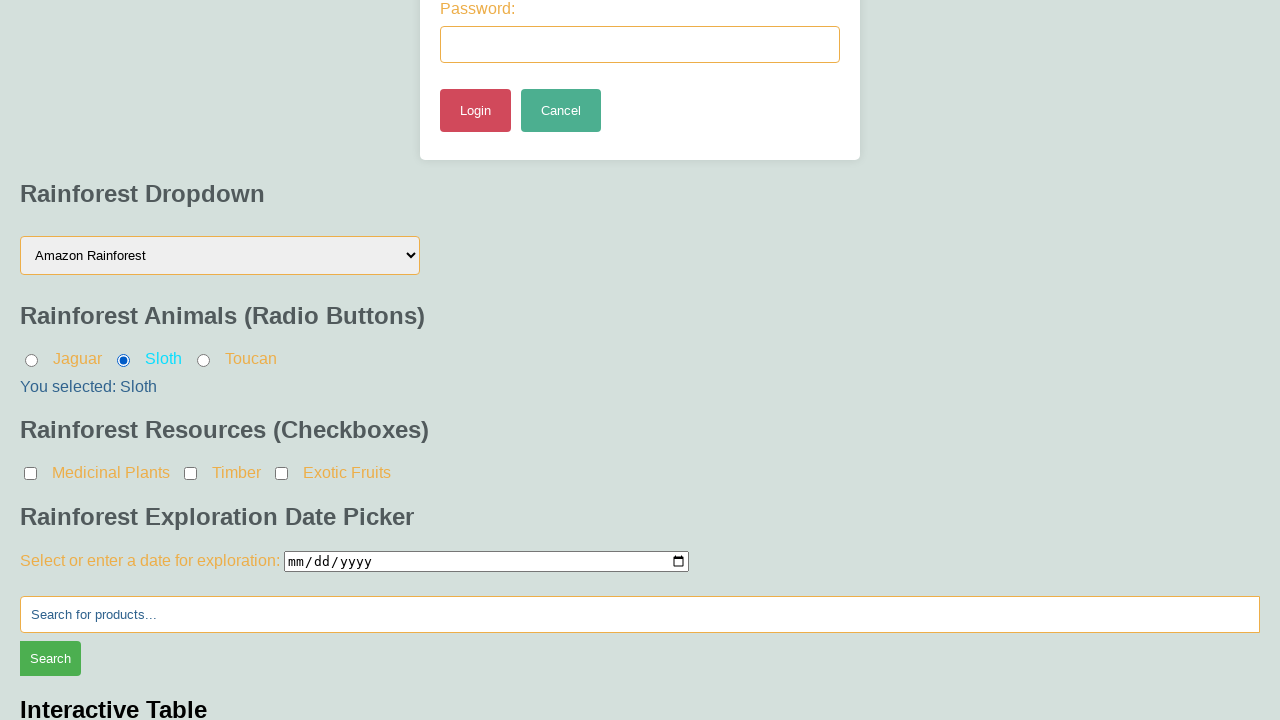

Verified selection text 'You selected: Sloth' appeared
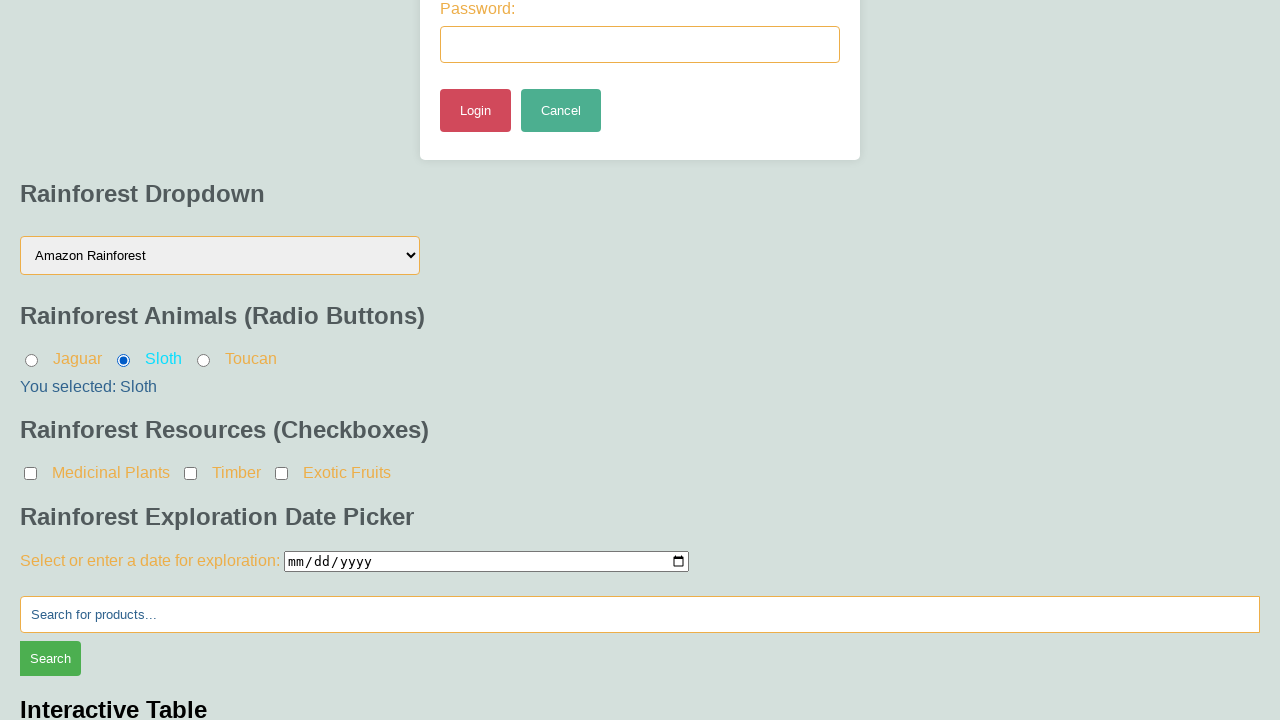

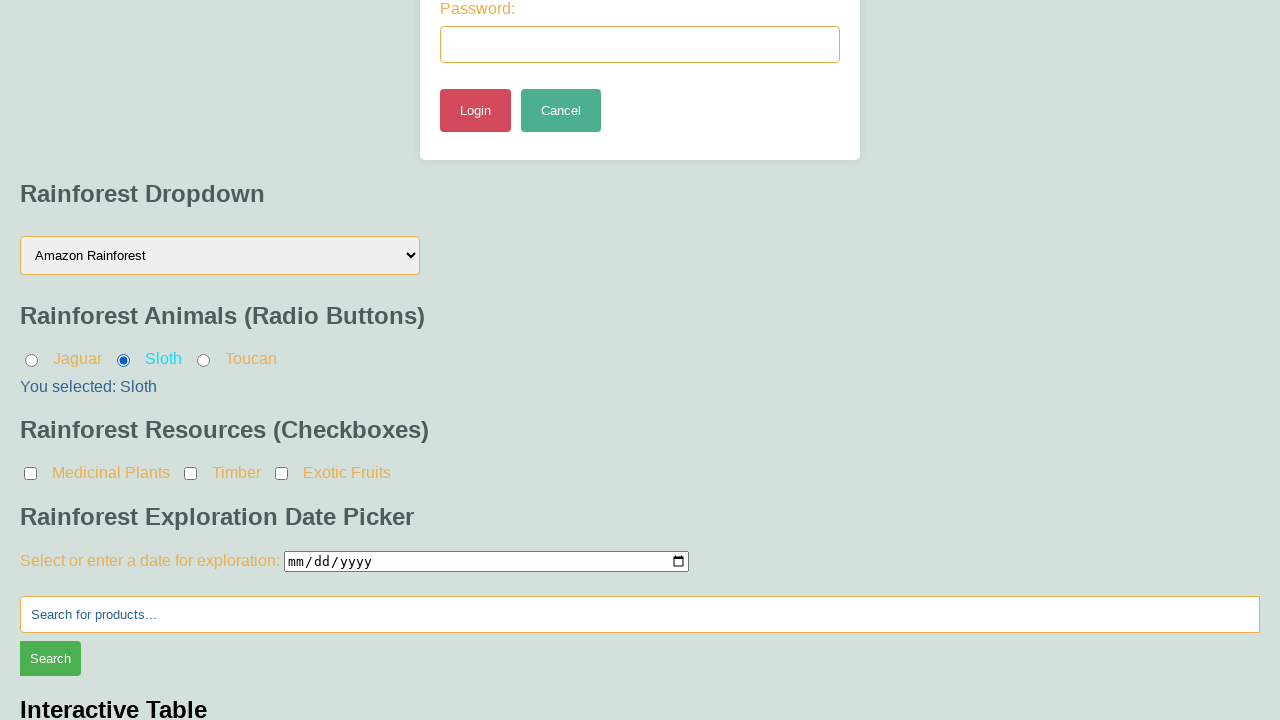